Tests element attachment and text verification by clicking an AJAX button and using expect with custom timeout to verify the success message.

Starting URL: http://uitestingplayground.com/ajax

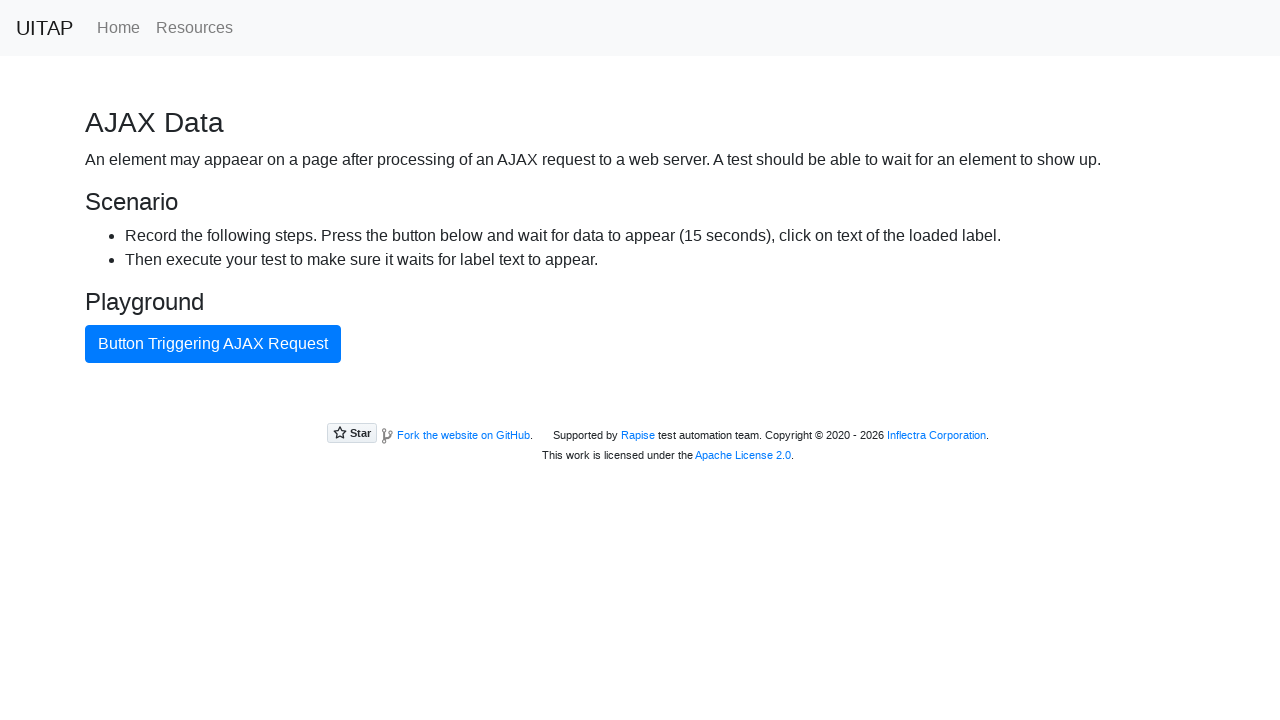

Clicked button triggering AJAX request at (213, 344) on internal:text="Button Triggering AJAX Request"i
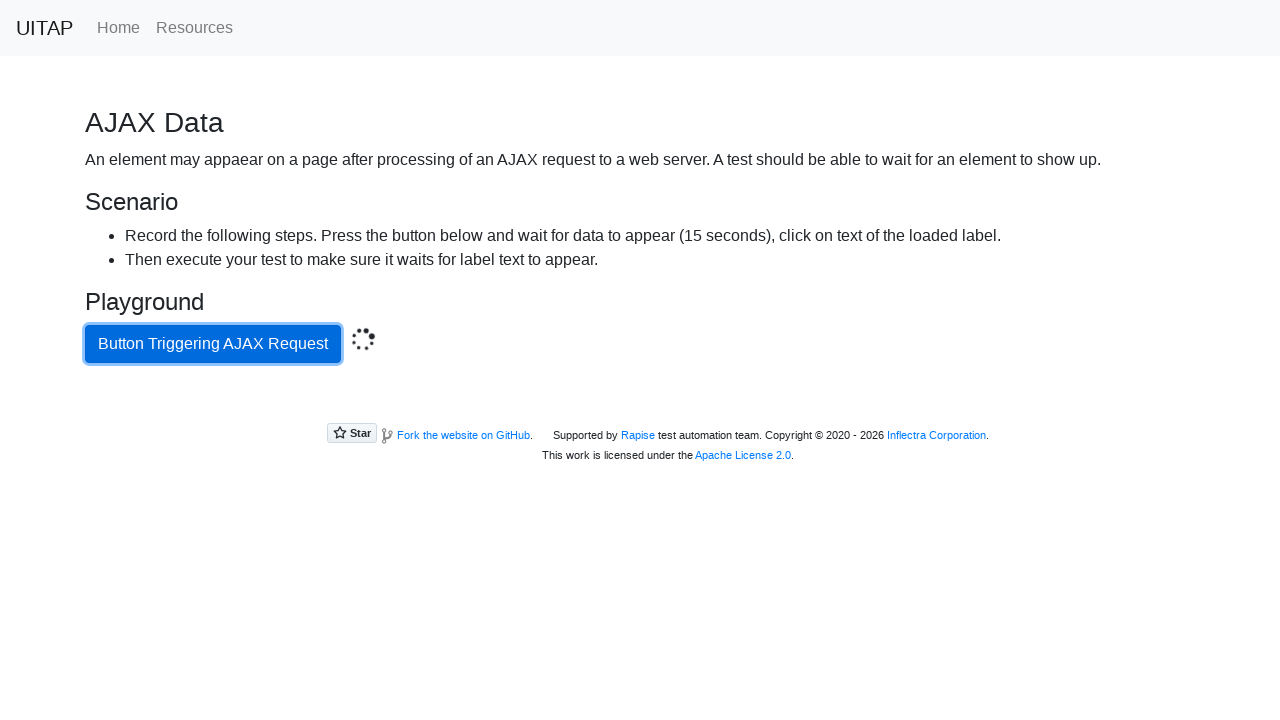

Verified success message 'Data loaded with AJAX get request.' appeared with 20 second timeout
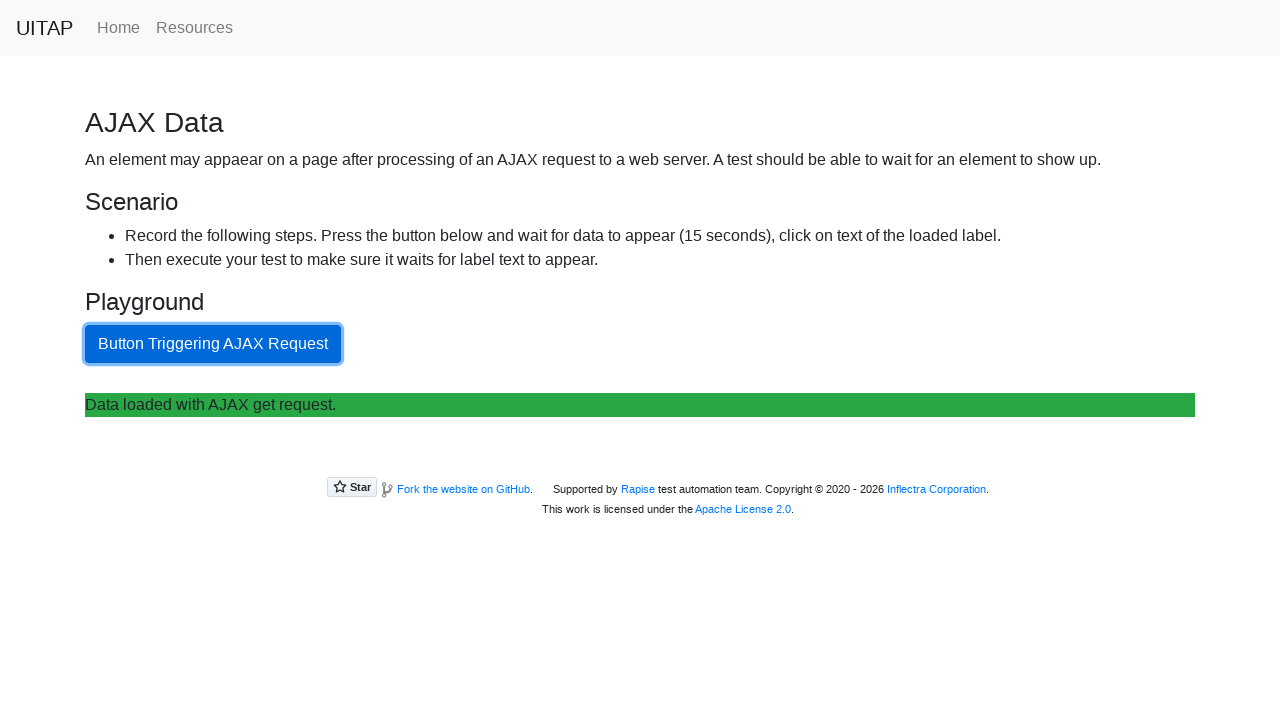

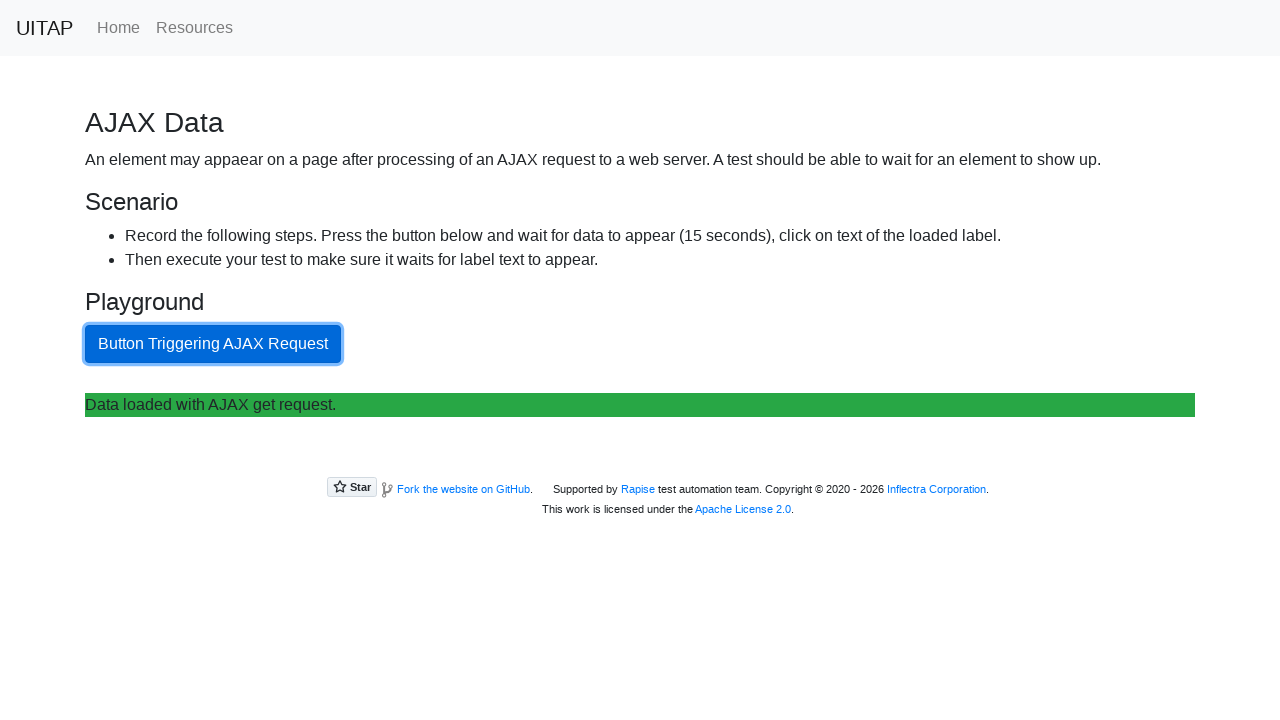